Navigates to BlazeDemo travel agency homepage and verifies the welcome message is displayed

Starting URL: https://blazedemo.com/

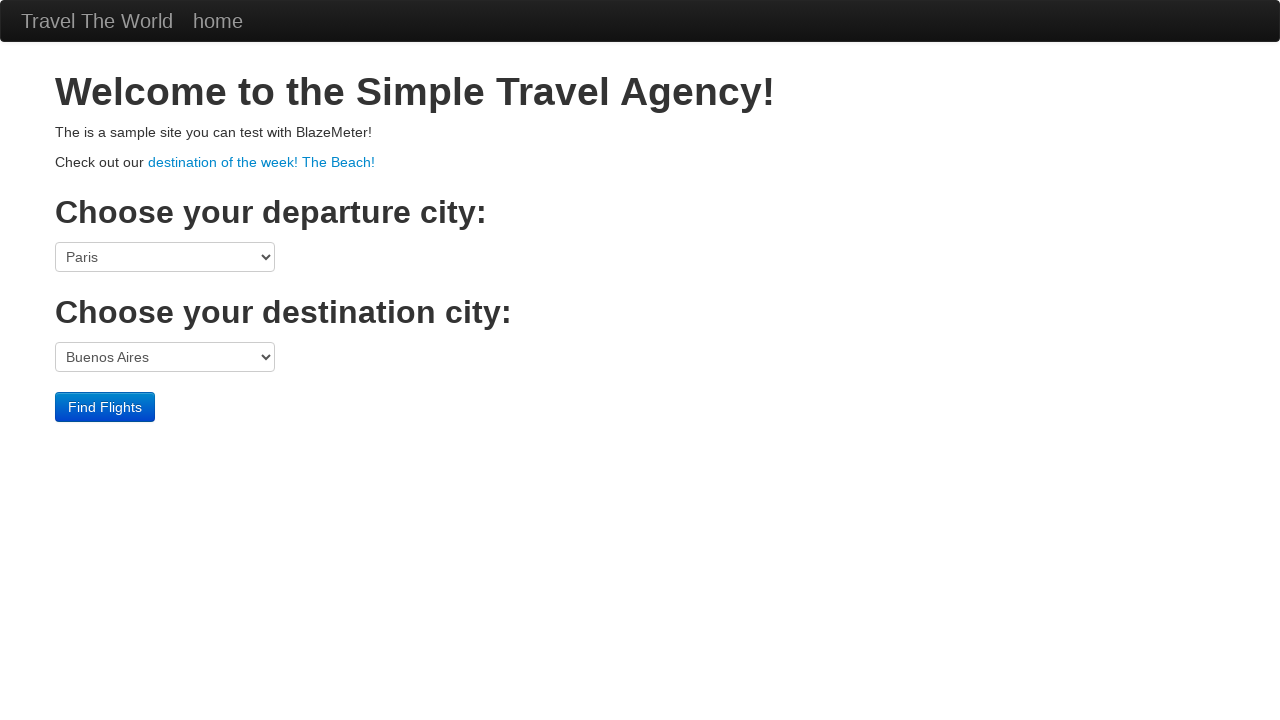

Navigated to BlazeDemo travel agency homepage
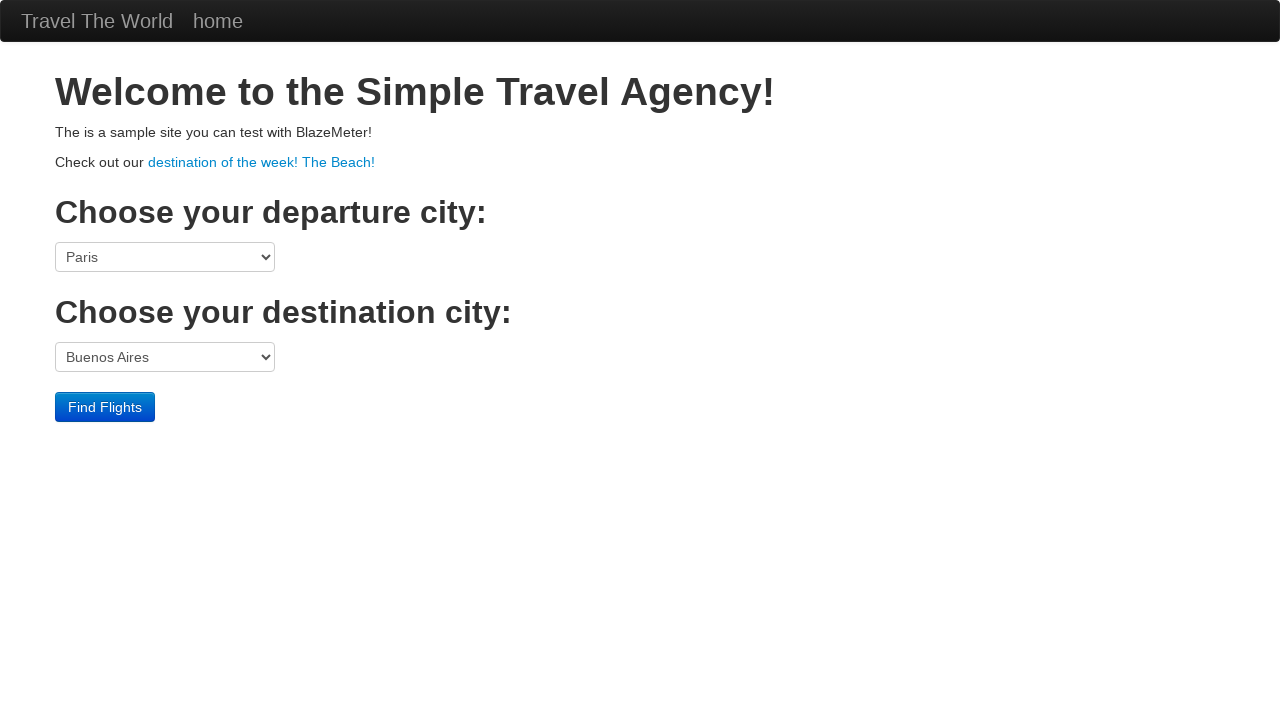

Welcome message 'Welcome to the Simple Travel Agency!' is displayed
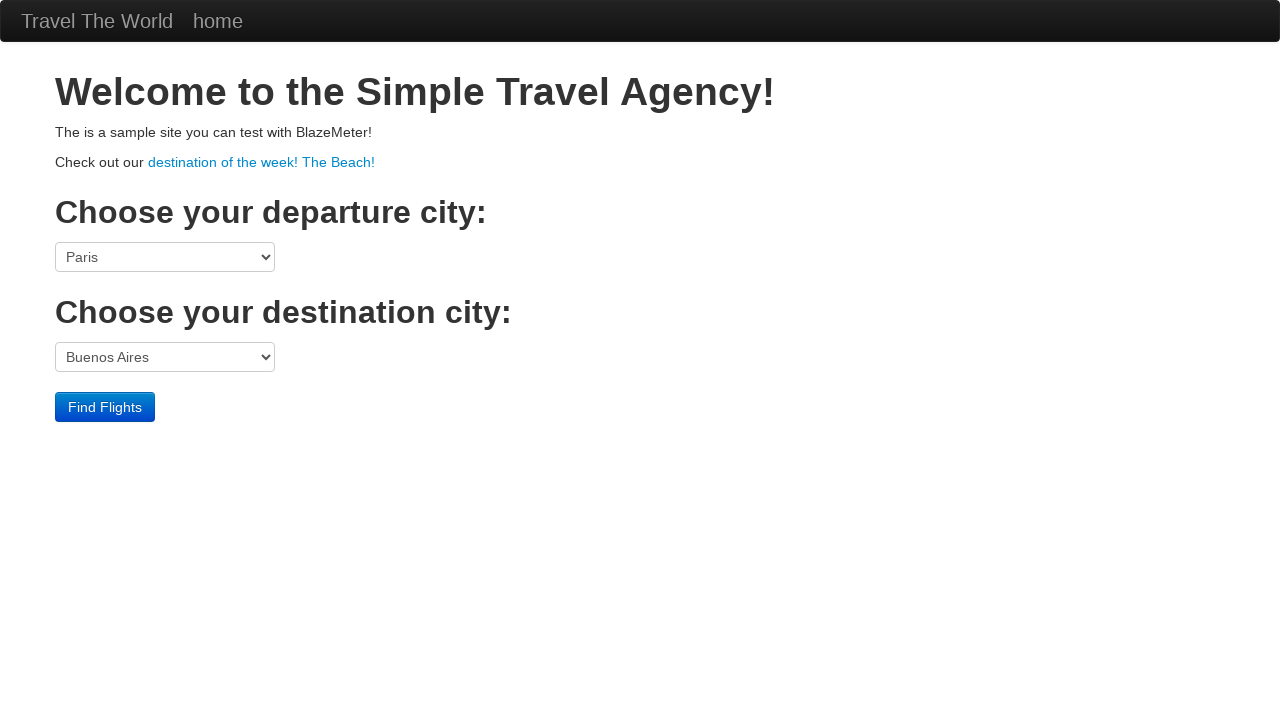

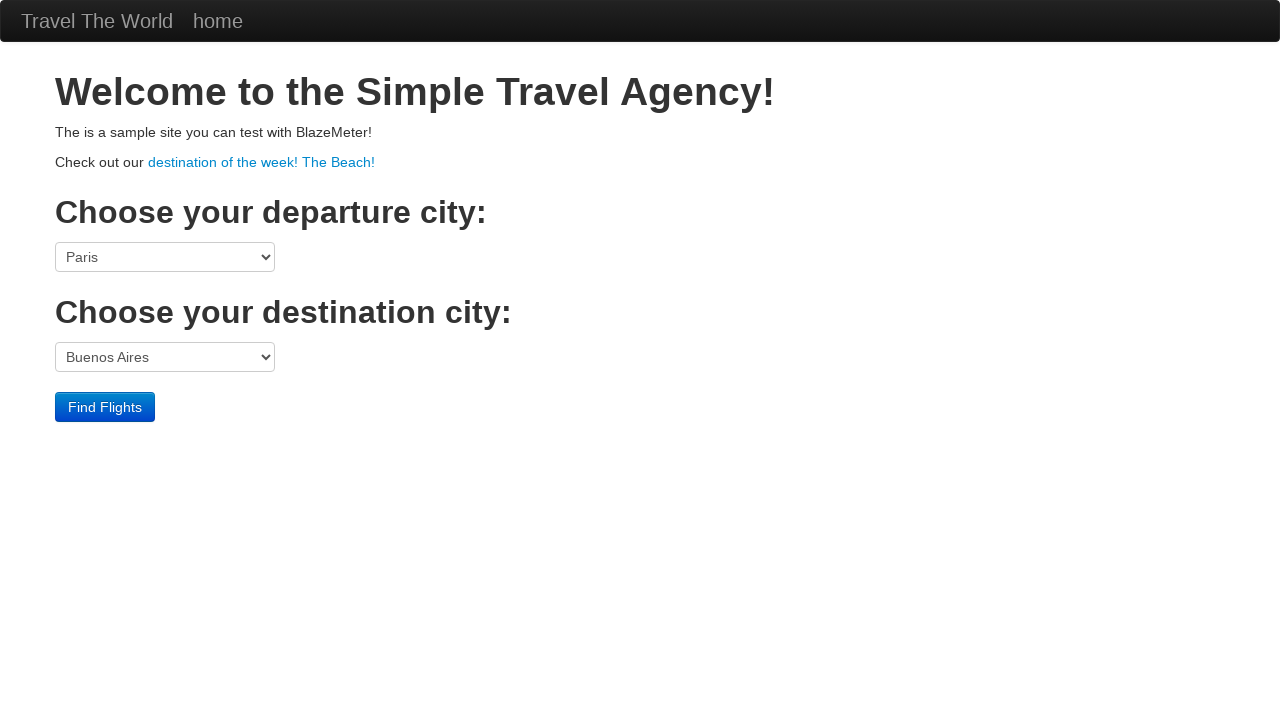